Tests scrolling functionality on a worldometers page by scrolling to the bottom of the page using JavaScript execution

Starting URL: https://www.worldometers.info/geography/how-many-countries-are-there-in-the-world/

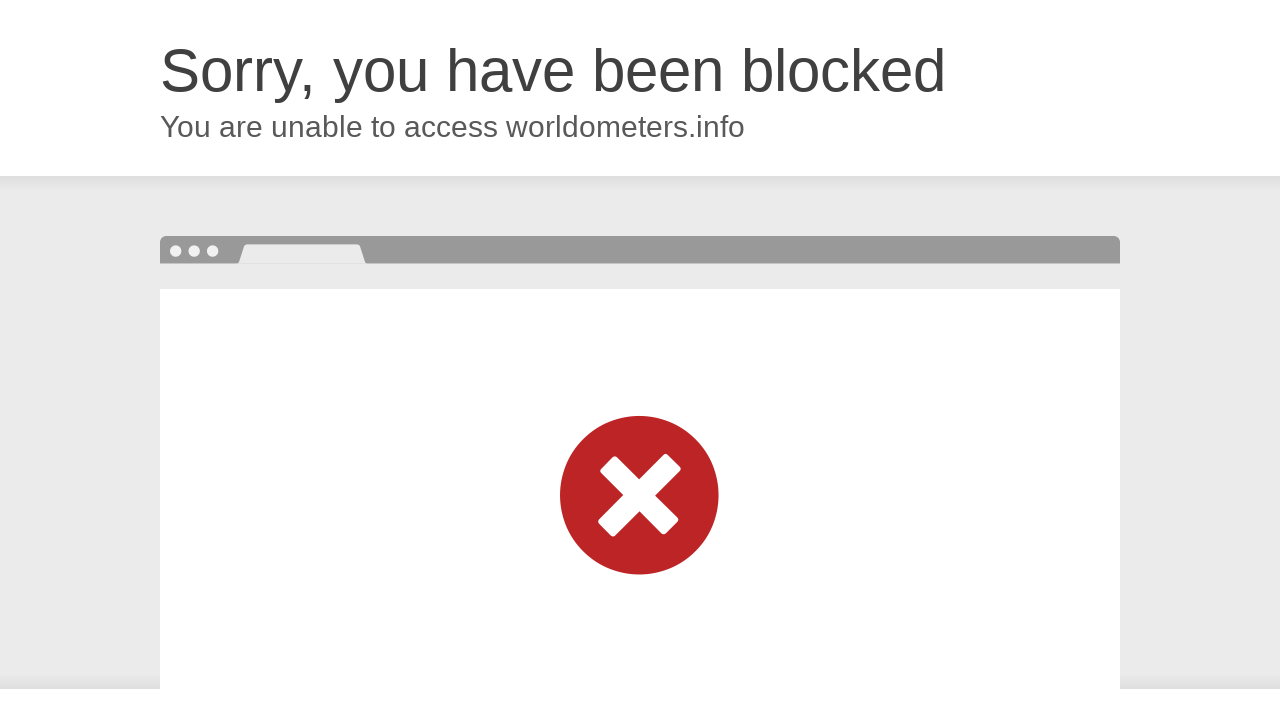

Navigated to worldometers geography page
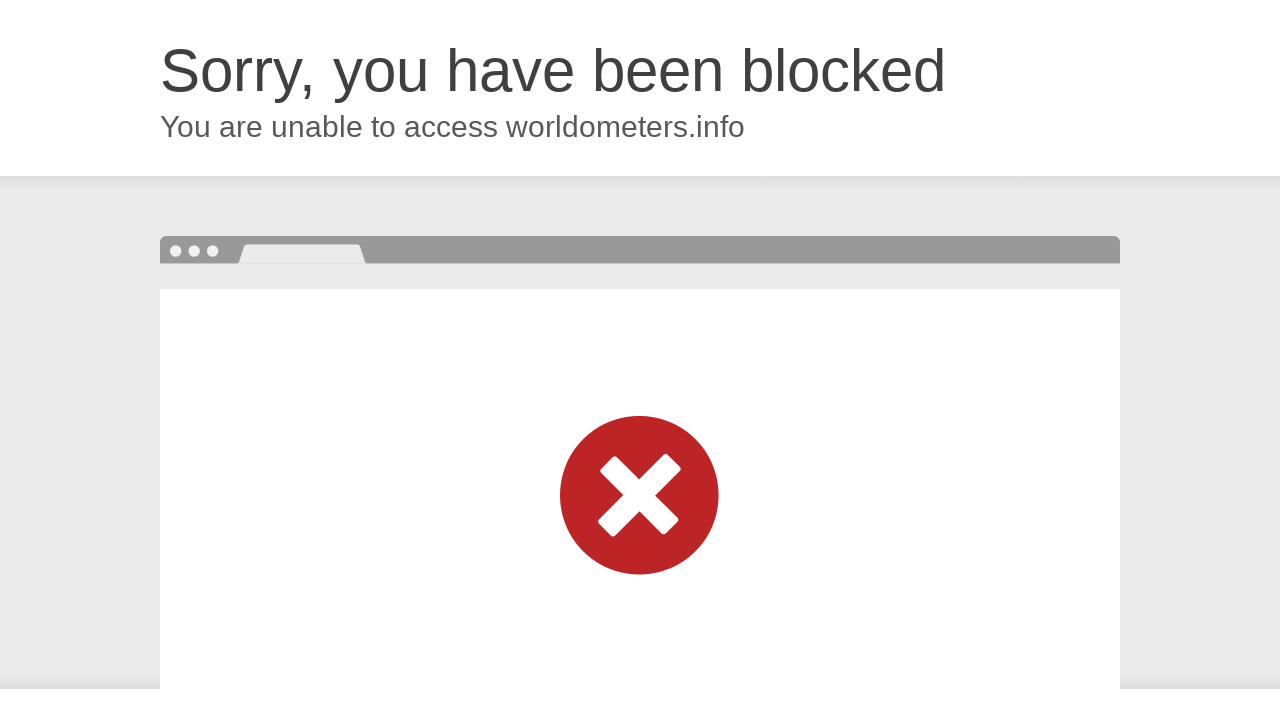

Scrolled to the bottom of the page using JavaScript
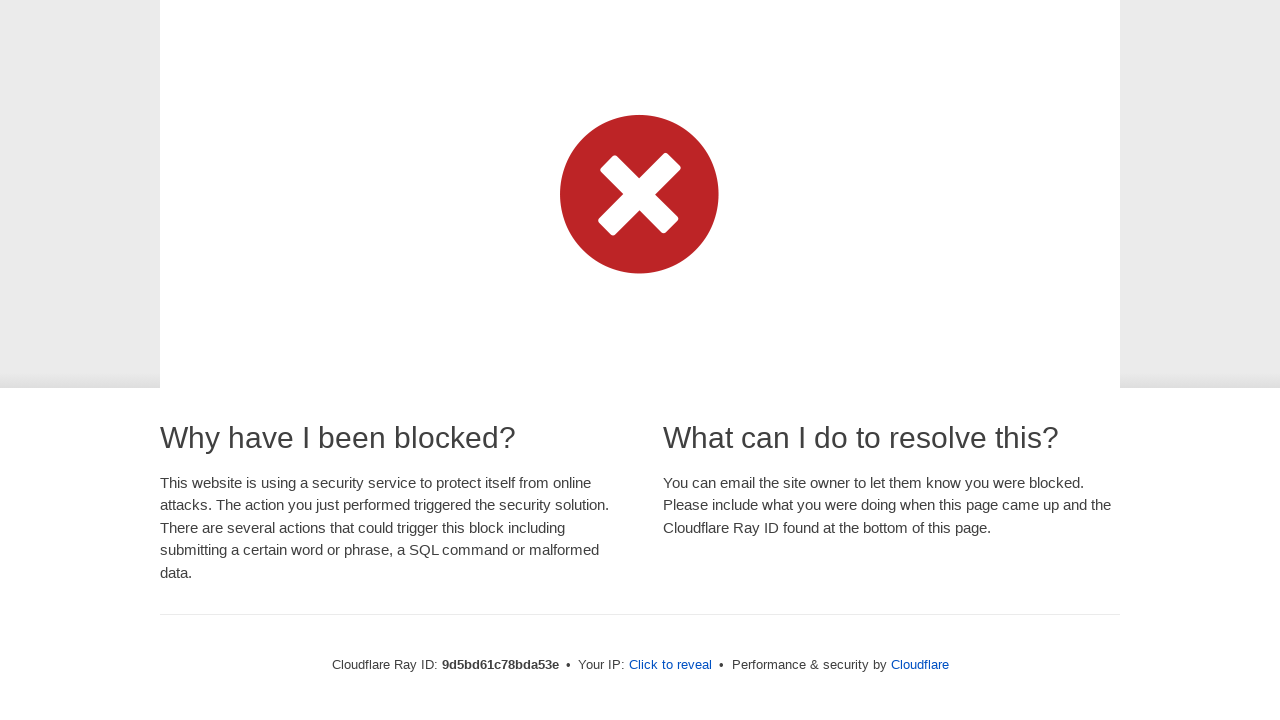

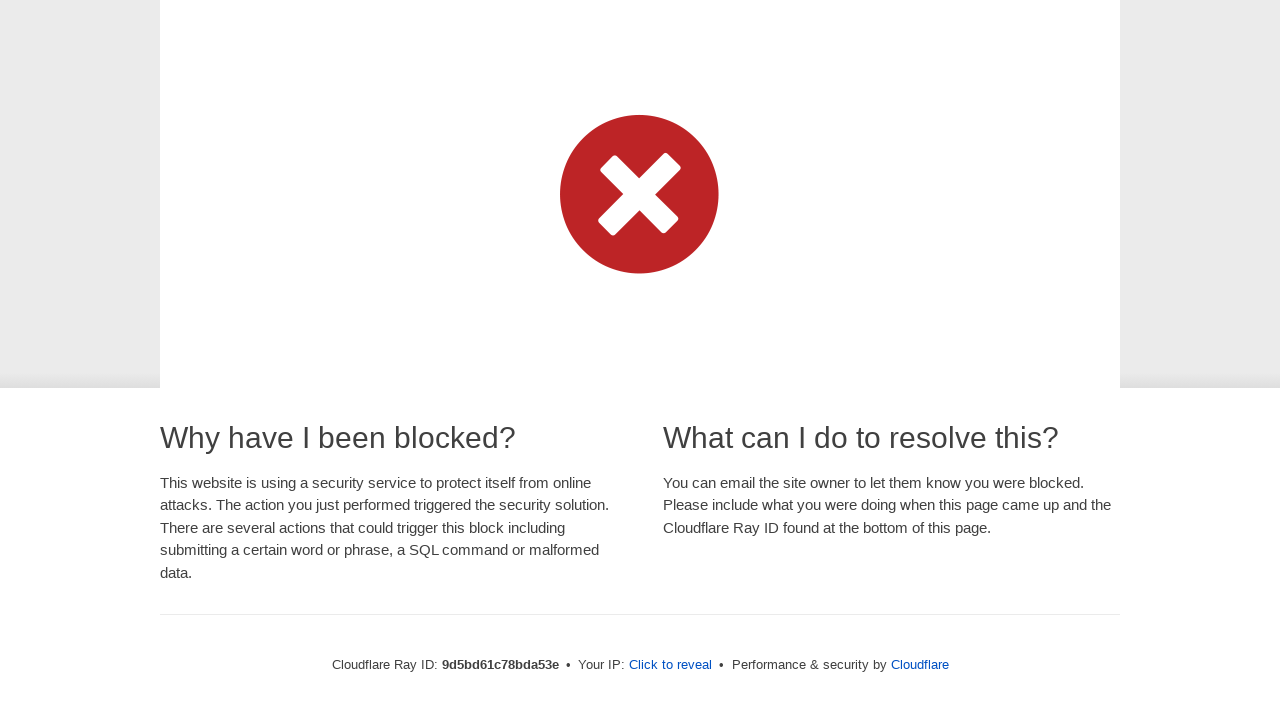